Tests various checkbox interactions including clicking checkboxes, toggle switches, and multi-select dropdown options on a practice form page

Starting URL: https://www.leafground.com/checkbox.xhtml

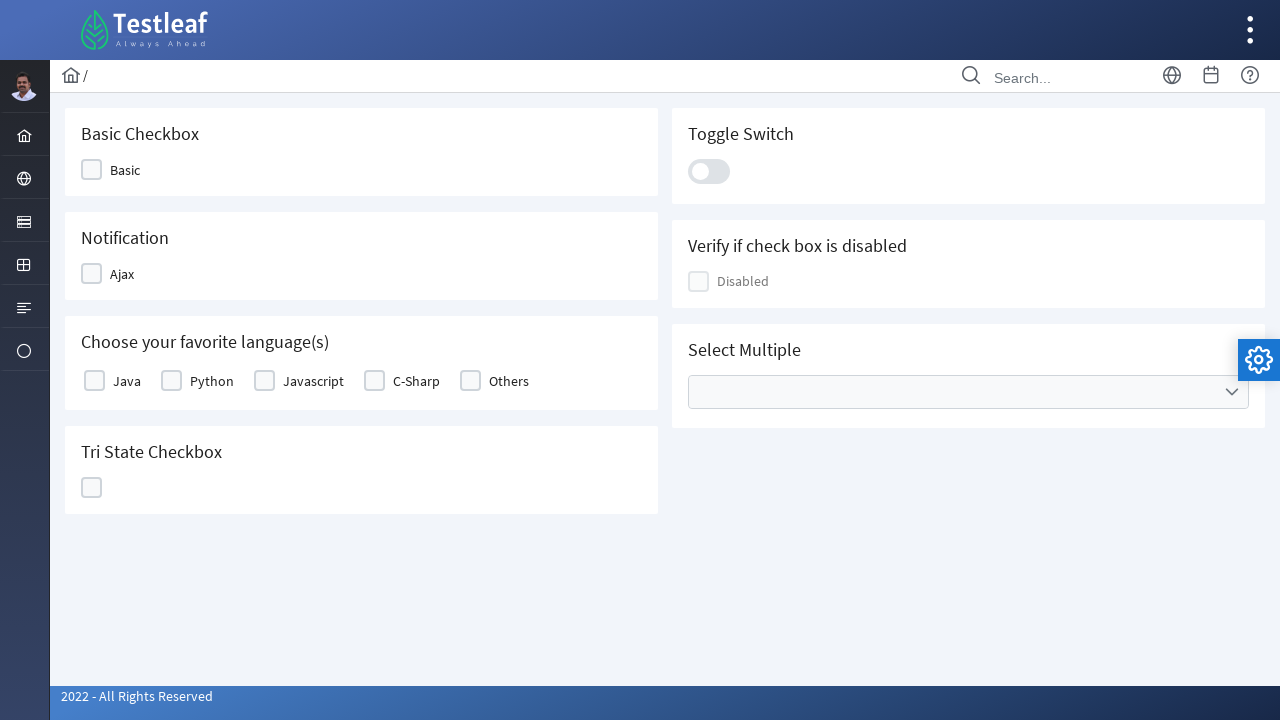

Clicked first checkbox at (125, 170) on span.ui-chkbox-label
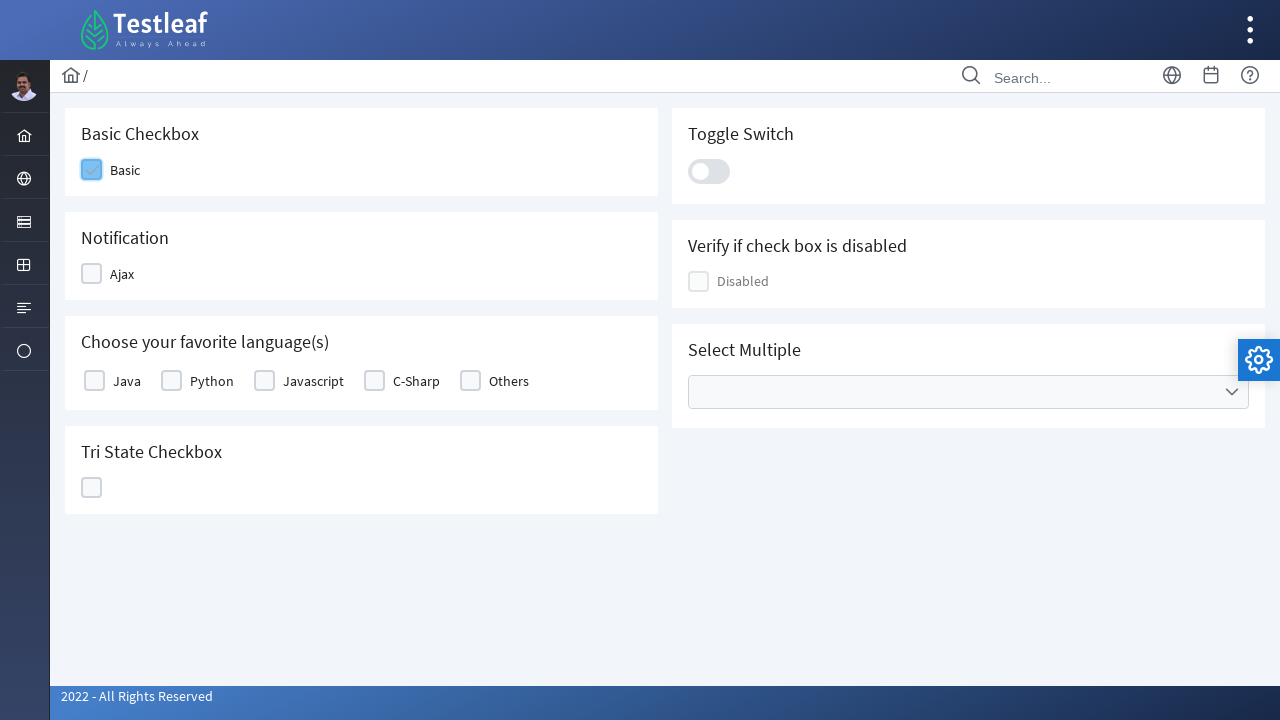

Clicked second checkbox at (122, 274) on (//span[@class='ui-chkbox-label'])[2]
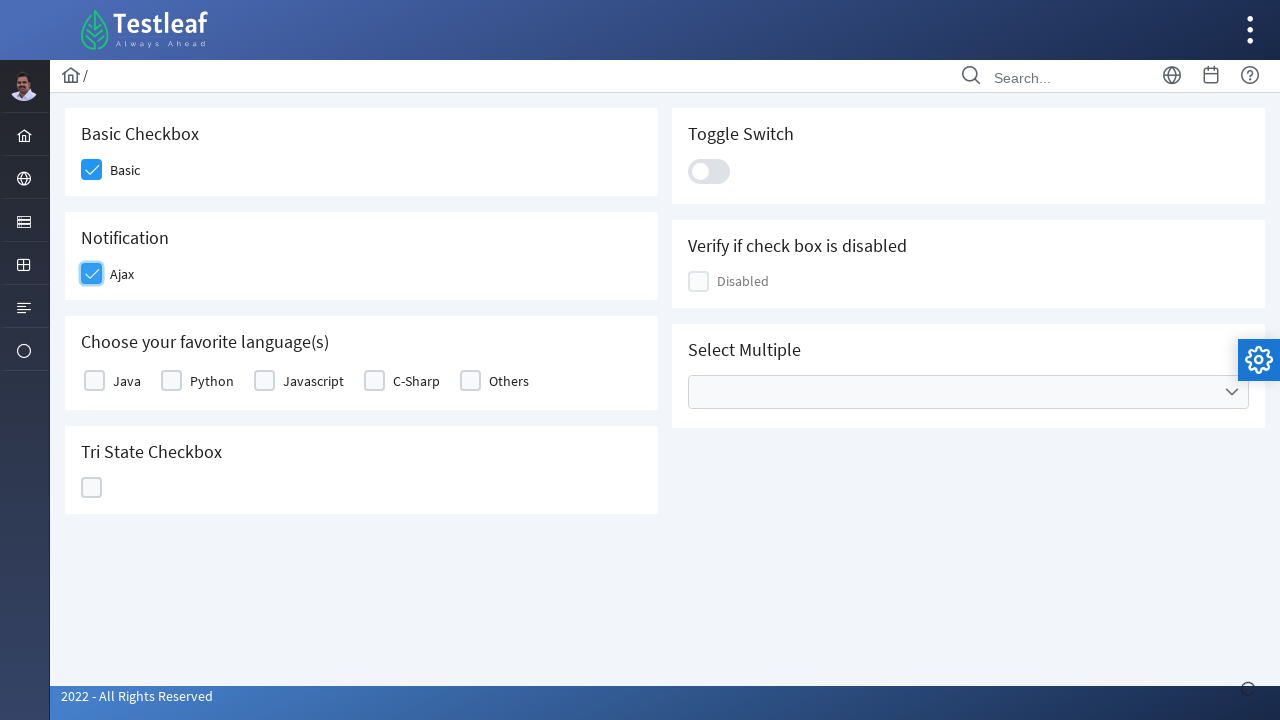

Clicked Python checkbox at (212, 381) on text=Python
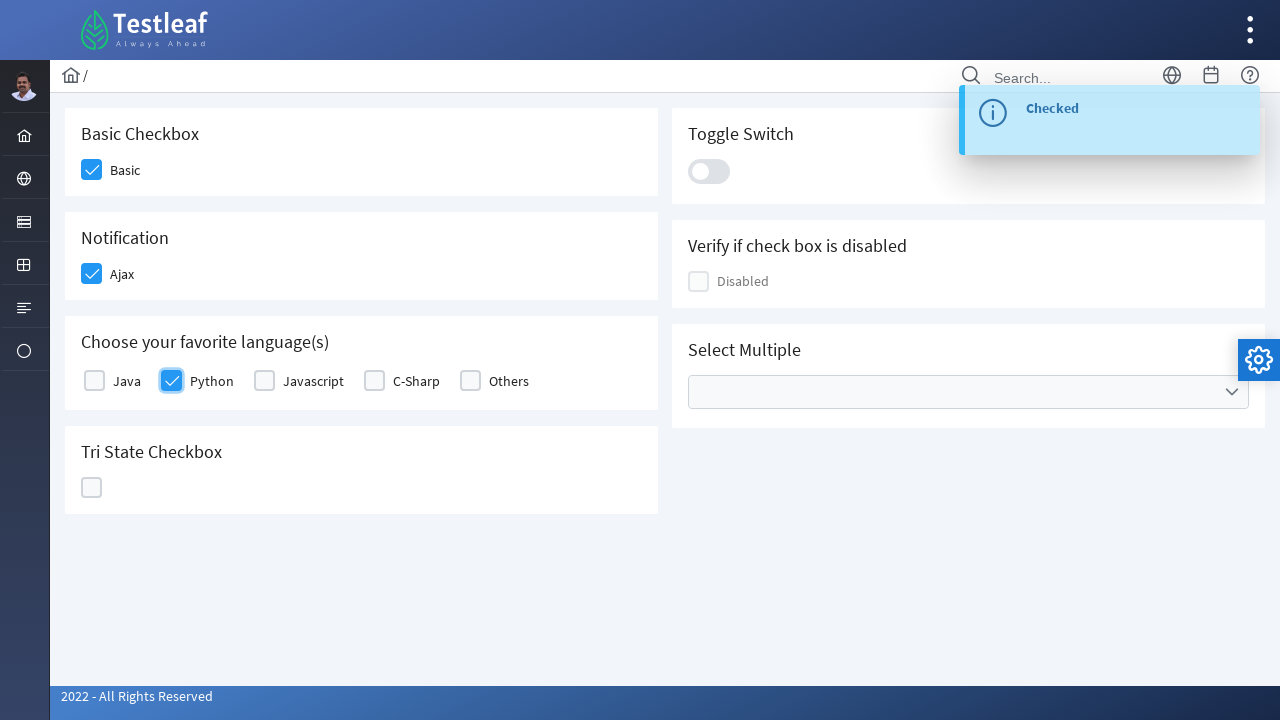

Clicked element with close icon at (92, 488) on div[data-iconstates*='ui-icon-closethick']
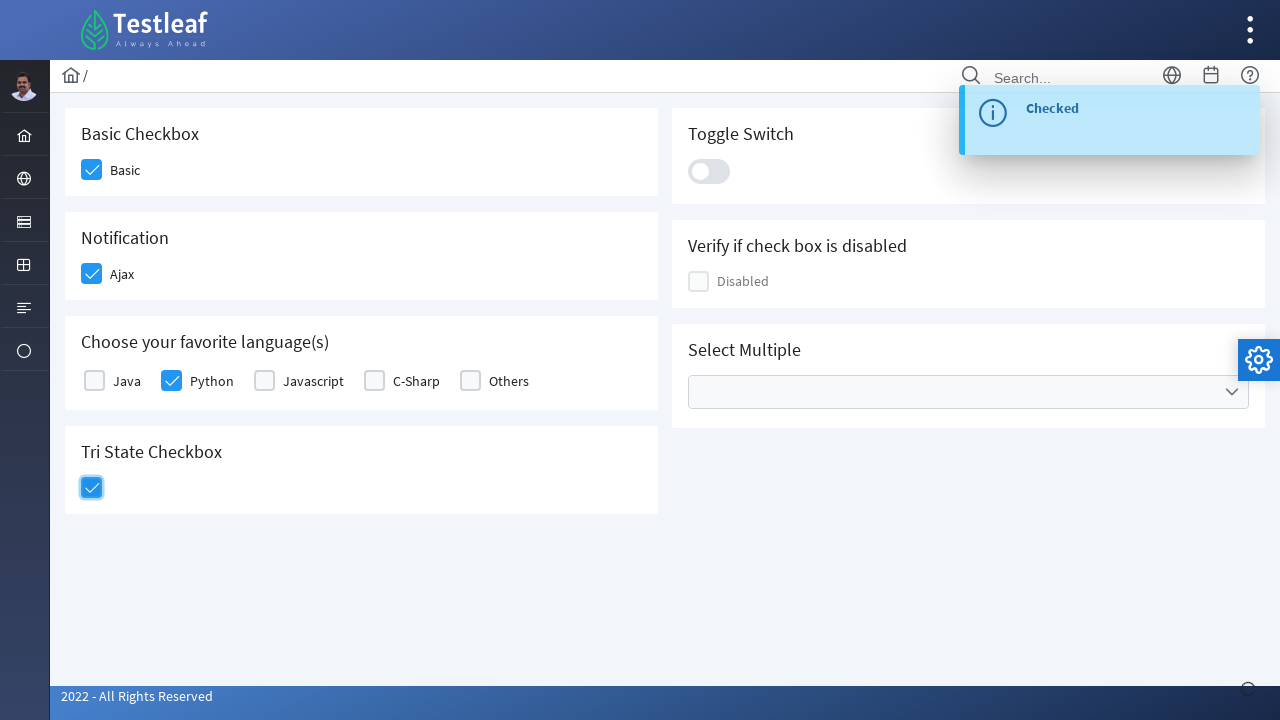

Clicked toggle switch at (709, 171) on div.ui-toggleswitch-slider
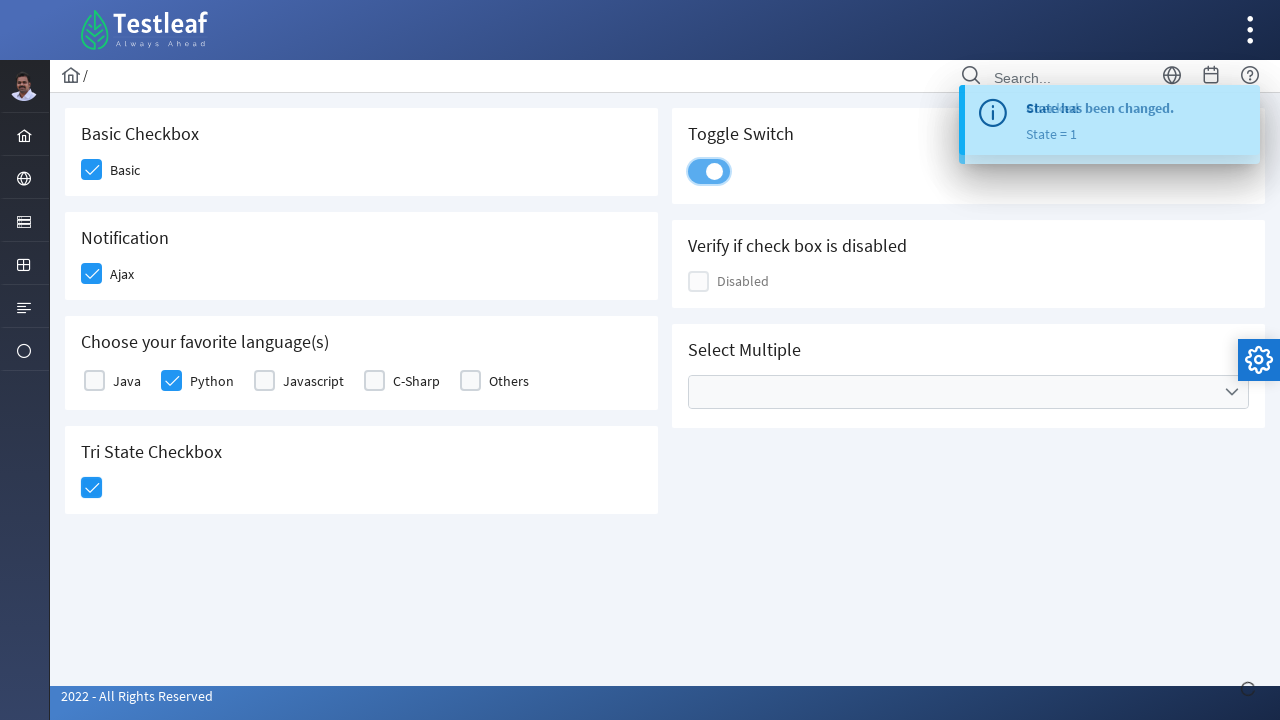

Verified disabled checkbox status
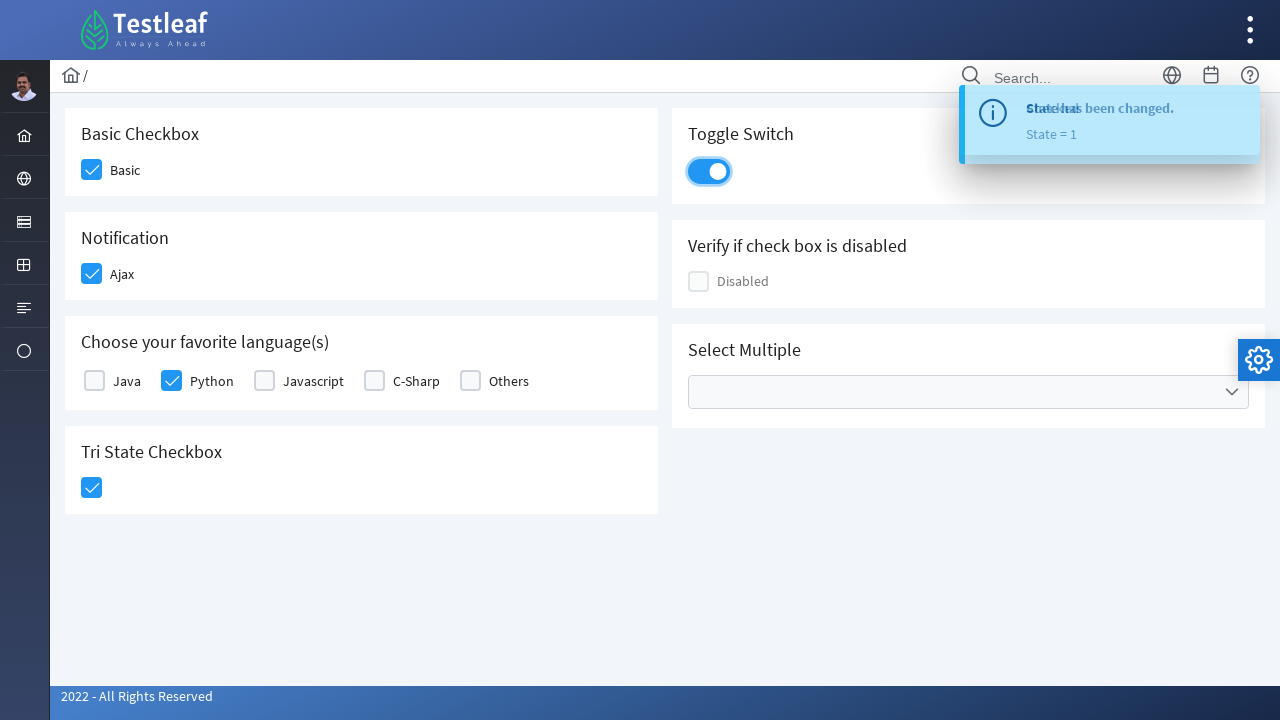

Clicked dropdown arrow to expand multi-select options at (1232, 392) on span.ui-icon.ui-icon-triangle-1-s
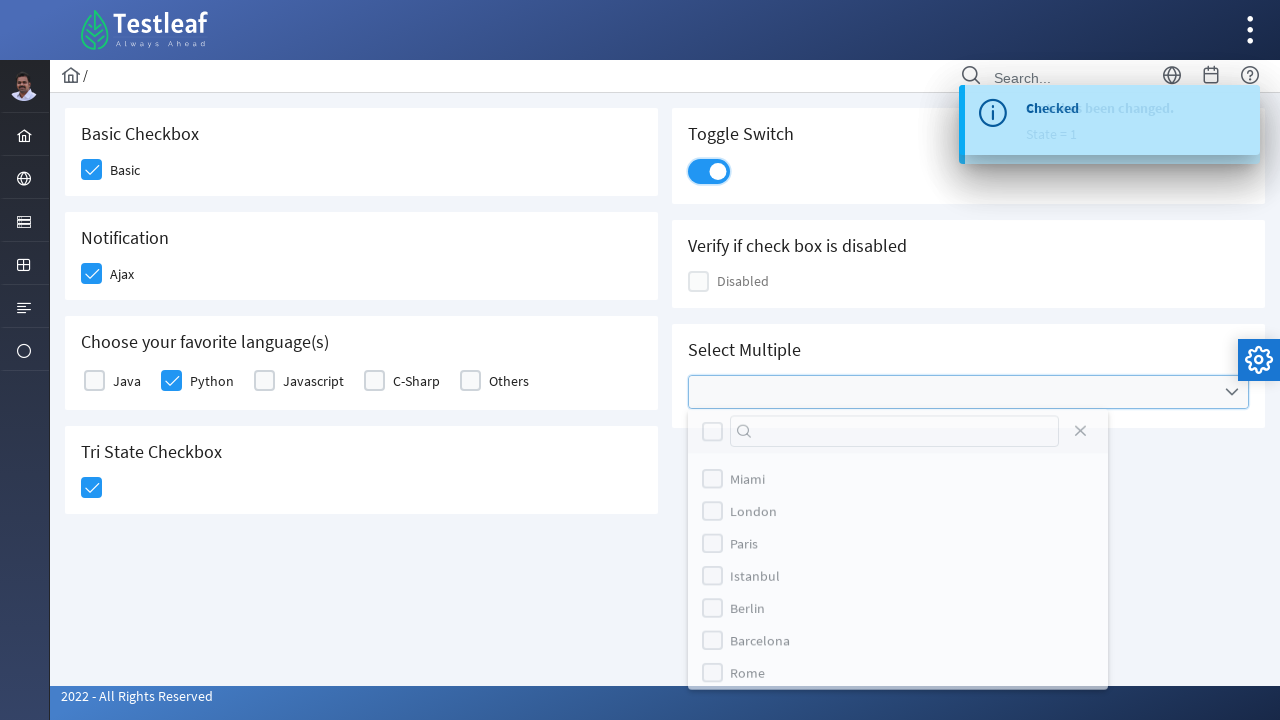

Selected London checkbox from multi-select dropdown at (712, 519) on xpath=//label[text()='London']/preceding-sibling::div
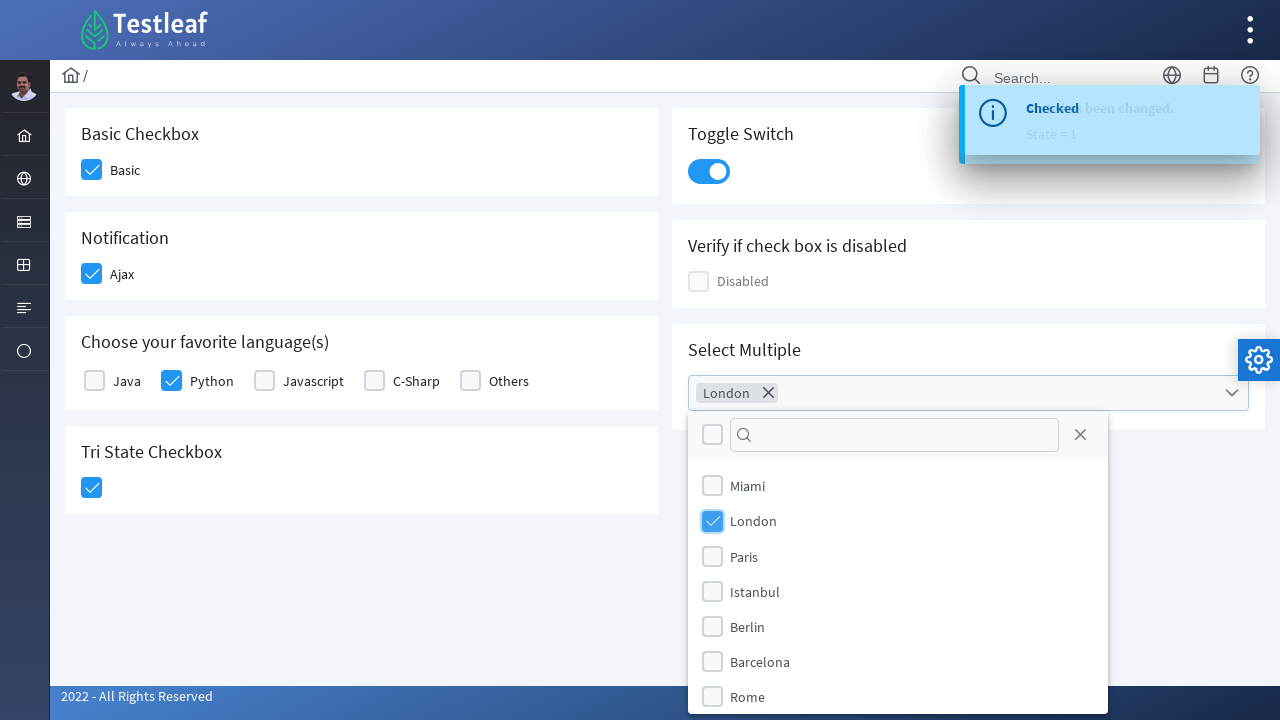

Selected Paris checkbox from multi-select dropdown at (712, 556) on xpath=//label[text()='Paris']/preceding-sibling::div
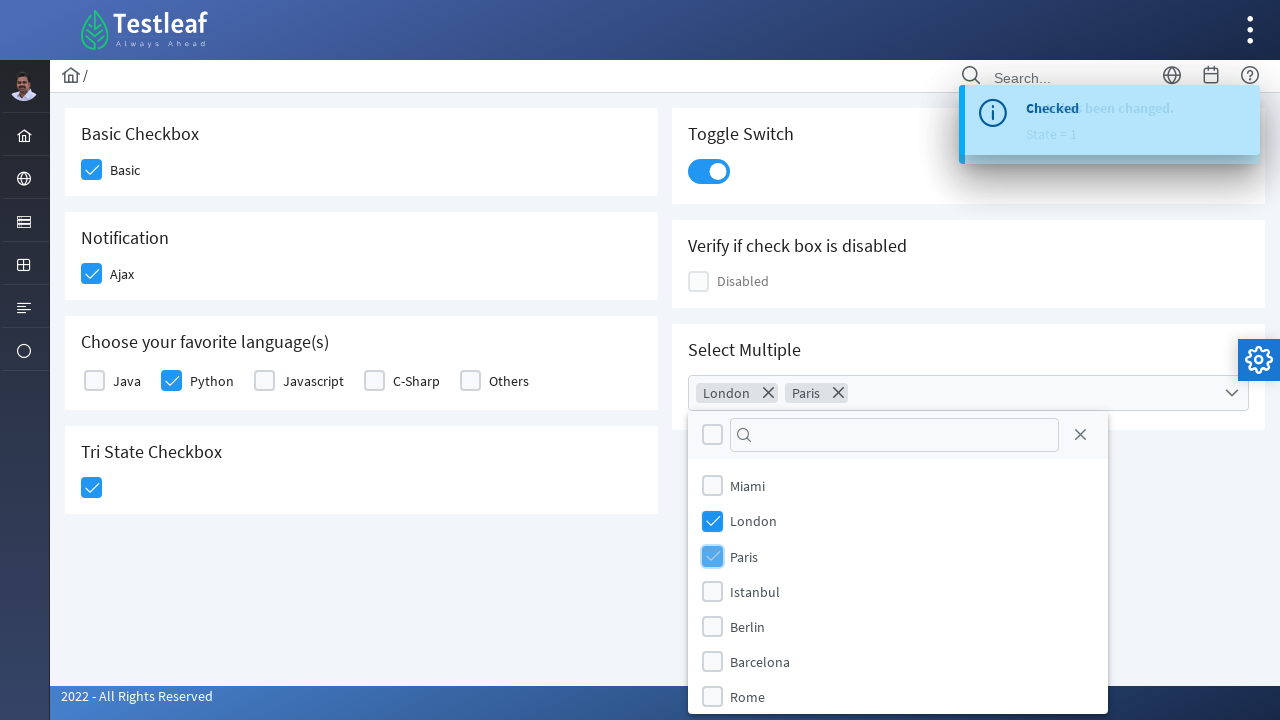

Selected Rome checkbox from multi-select dropdown at (712, 697) on xpath=//label[text()='Rome']/preceding-sibling::div
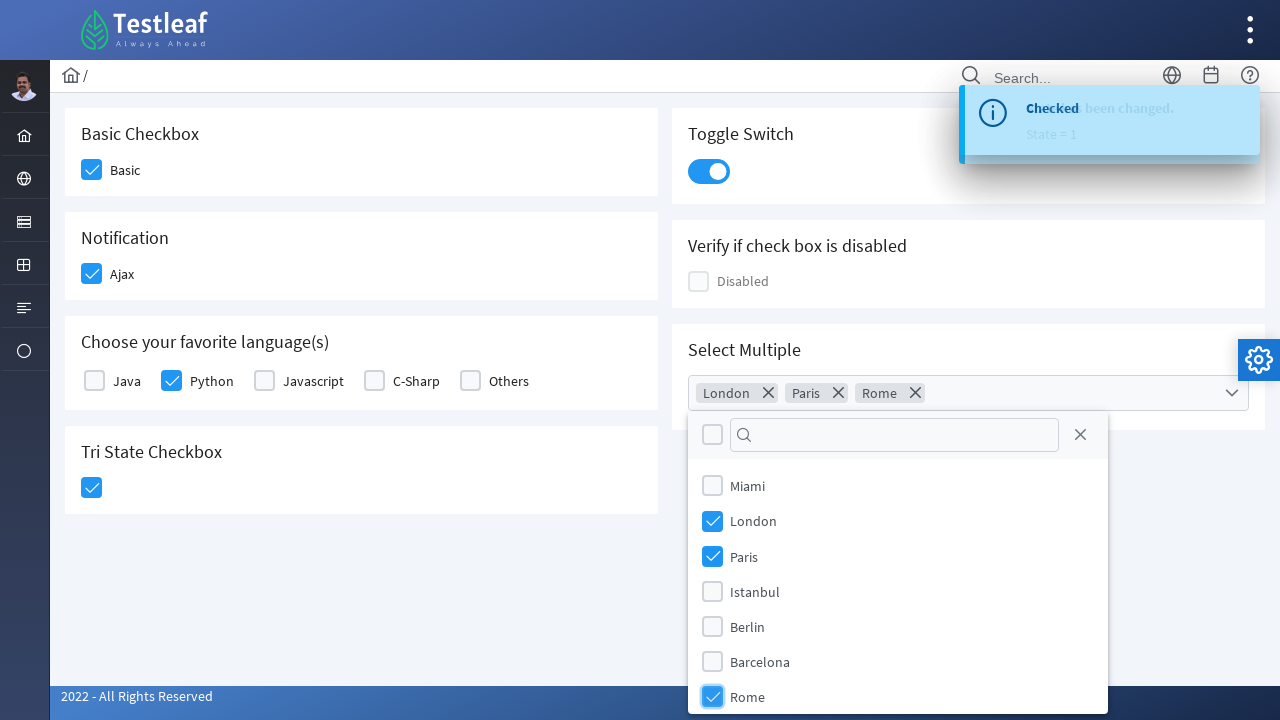

Waited for all actions to complete
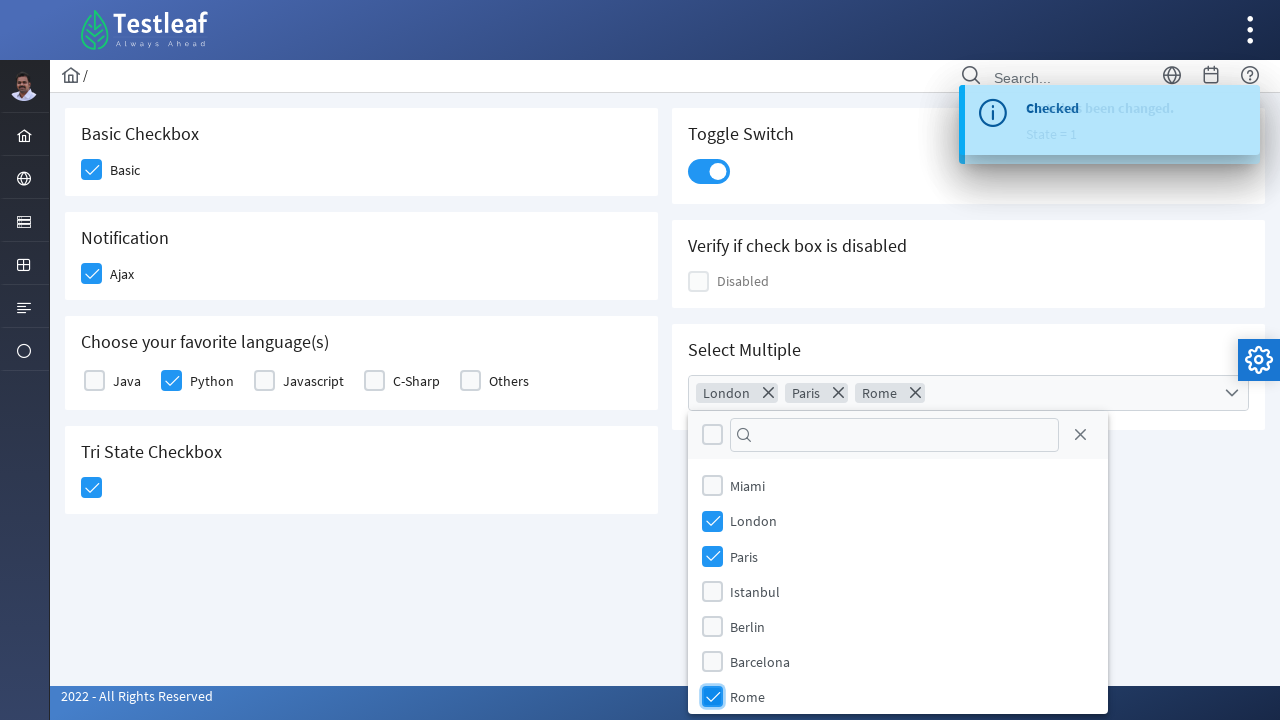

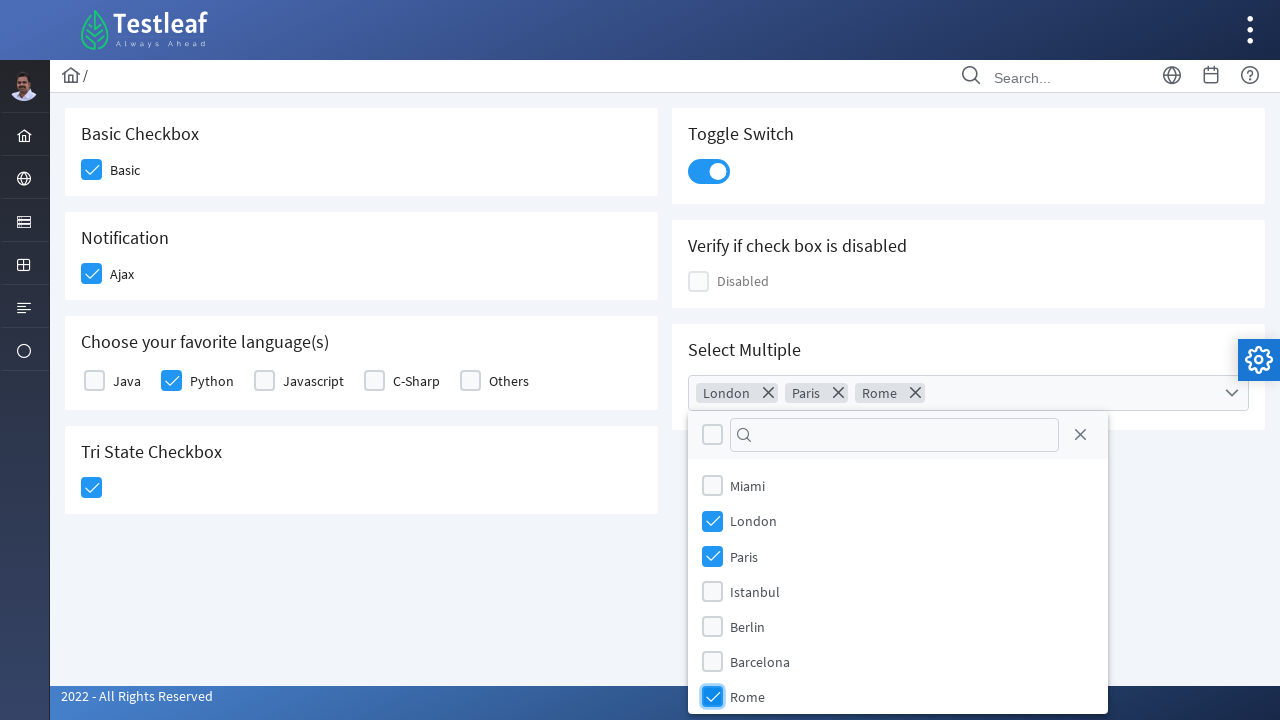